Tests JavaScript prompt alert by clicking a button, entering text into the prompt, and accepting it

Starting URL: http://the-internet.herokuapp.com/javascript_alerts

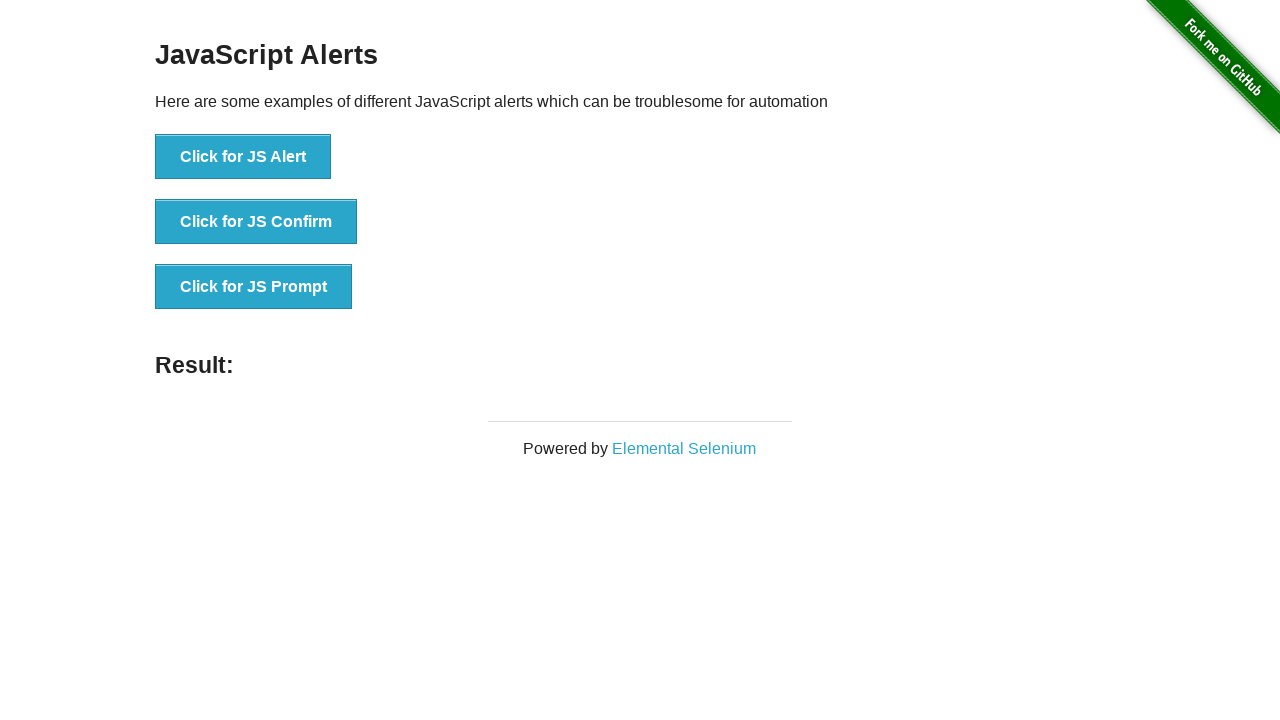

Set up dialog event handler for prompt
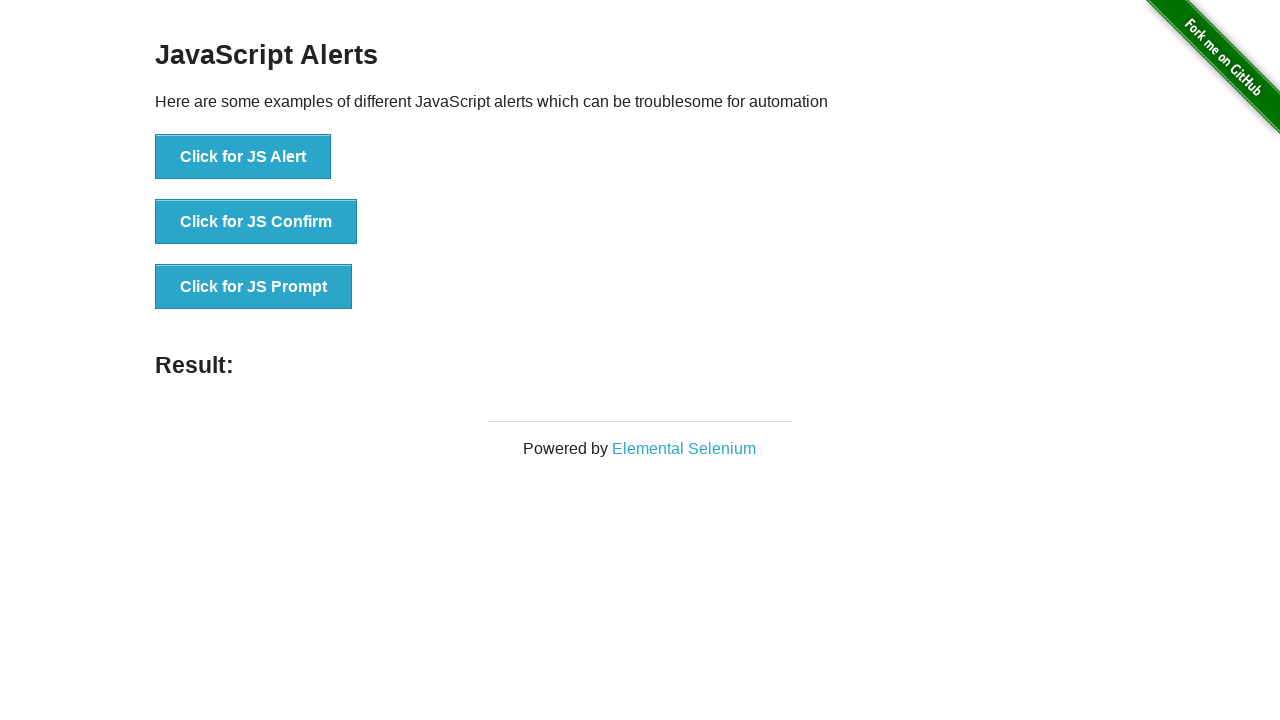

Clicked button to trigger JavaScript prompt alert at (254, 287) on xpath=//button[. = 'Click for JS Prompt']
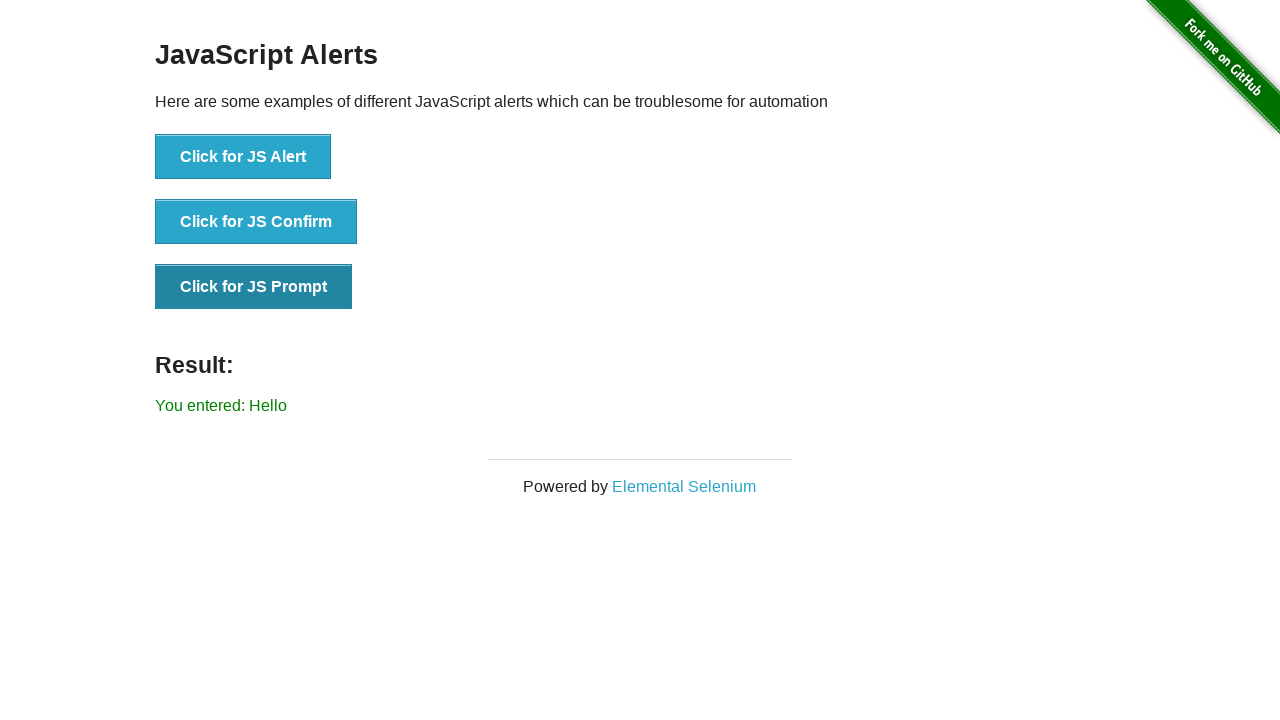

Prompt result element appeared on page
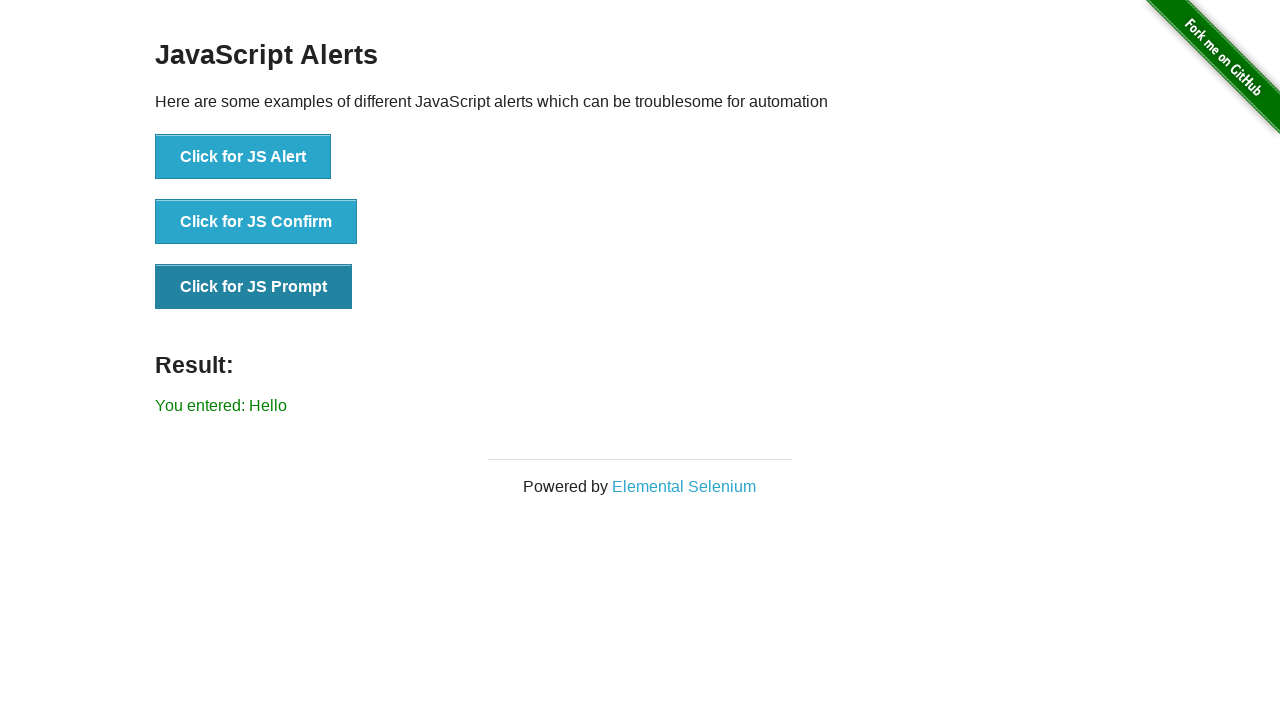

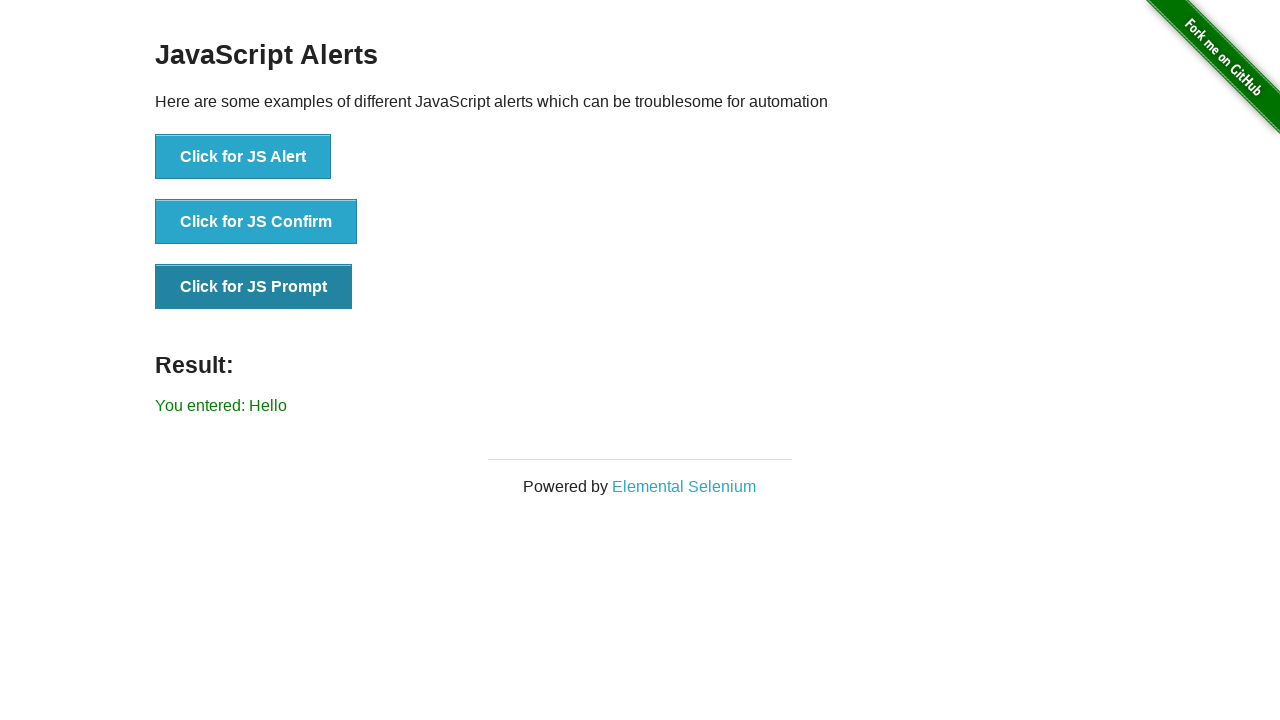